Tests different button click types including double click, right click, and regular click

Starting URL: https://demoqa.com/buttons

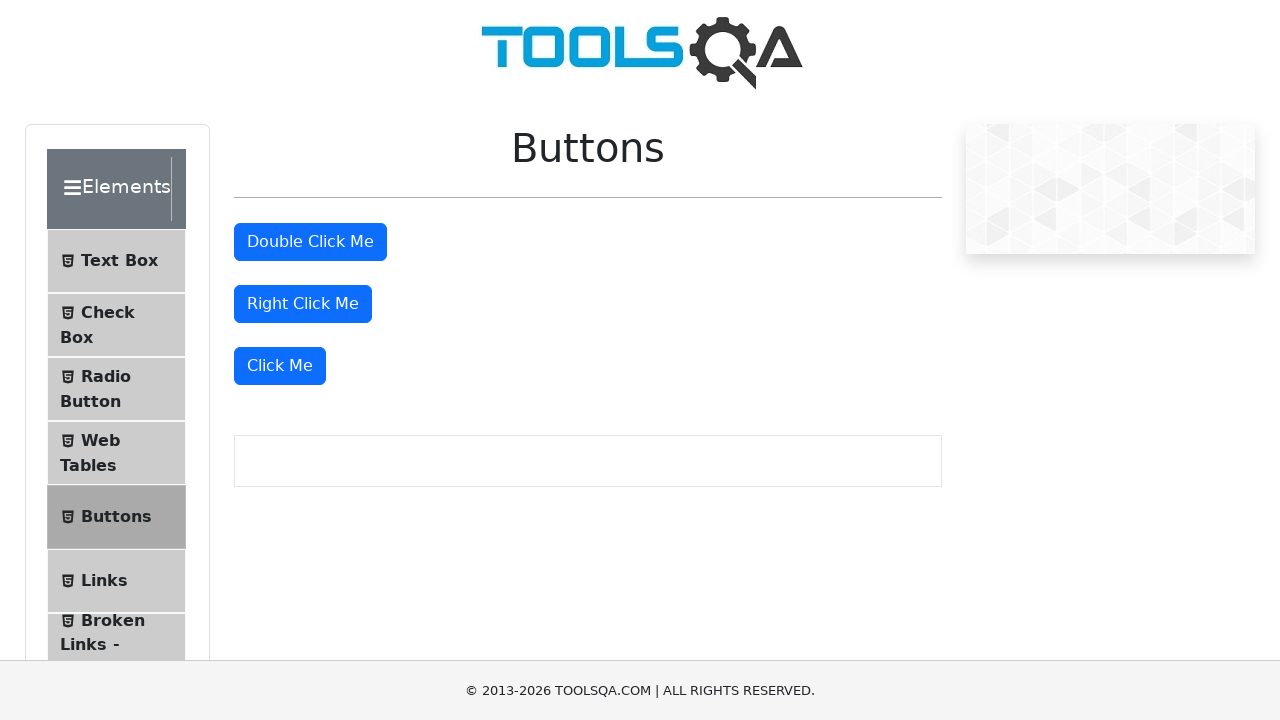

Double clicked the double click button at (310, 242) on #doubleClickBtn
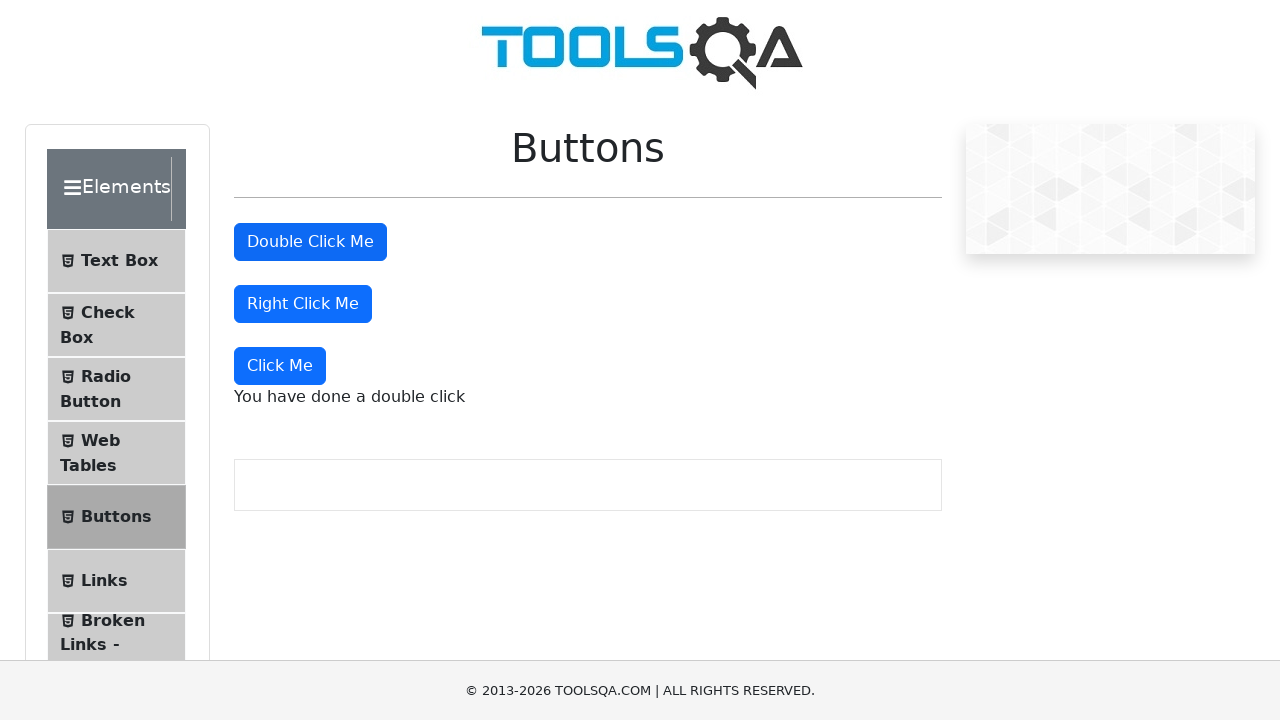

Right clicked the right click button at (303, 304) on #rightClickBtn
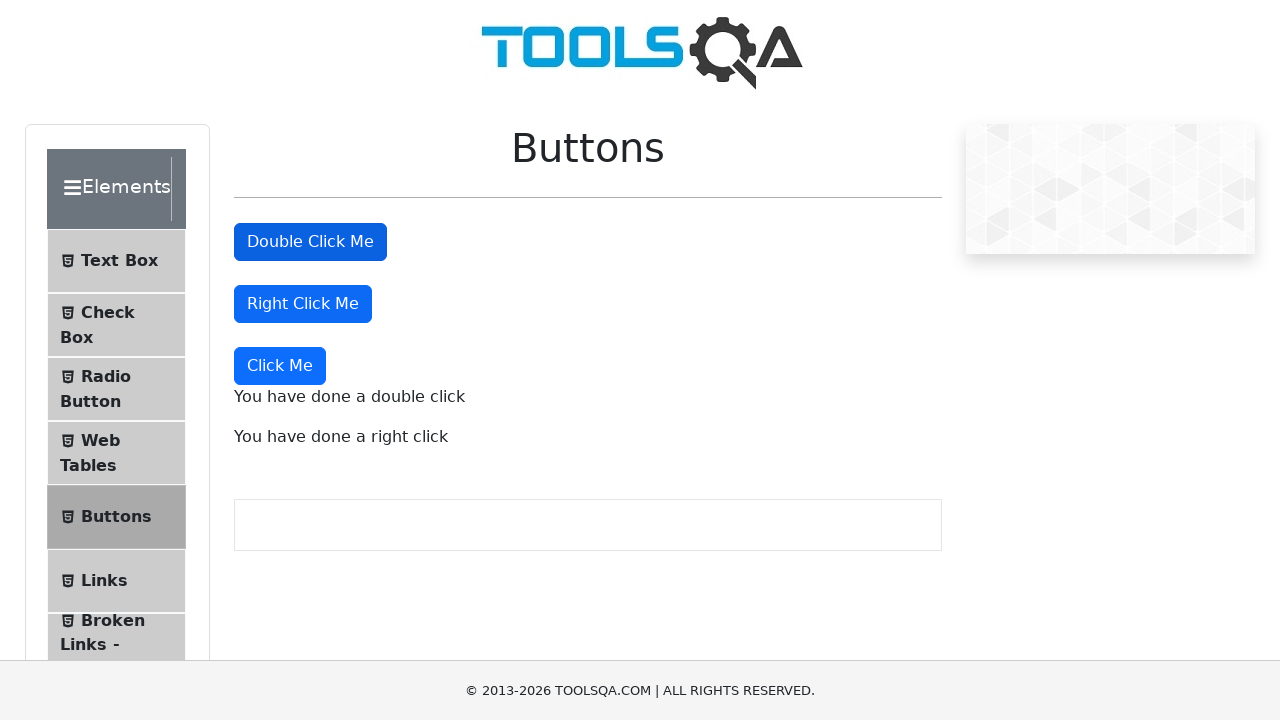

Clicked the dynamic button at (280, 366) on xpath=//div[last()]/button
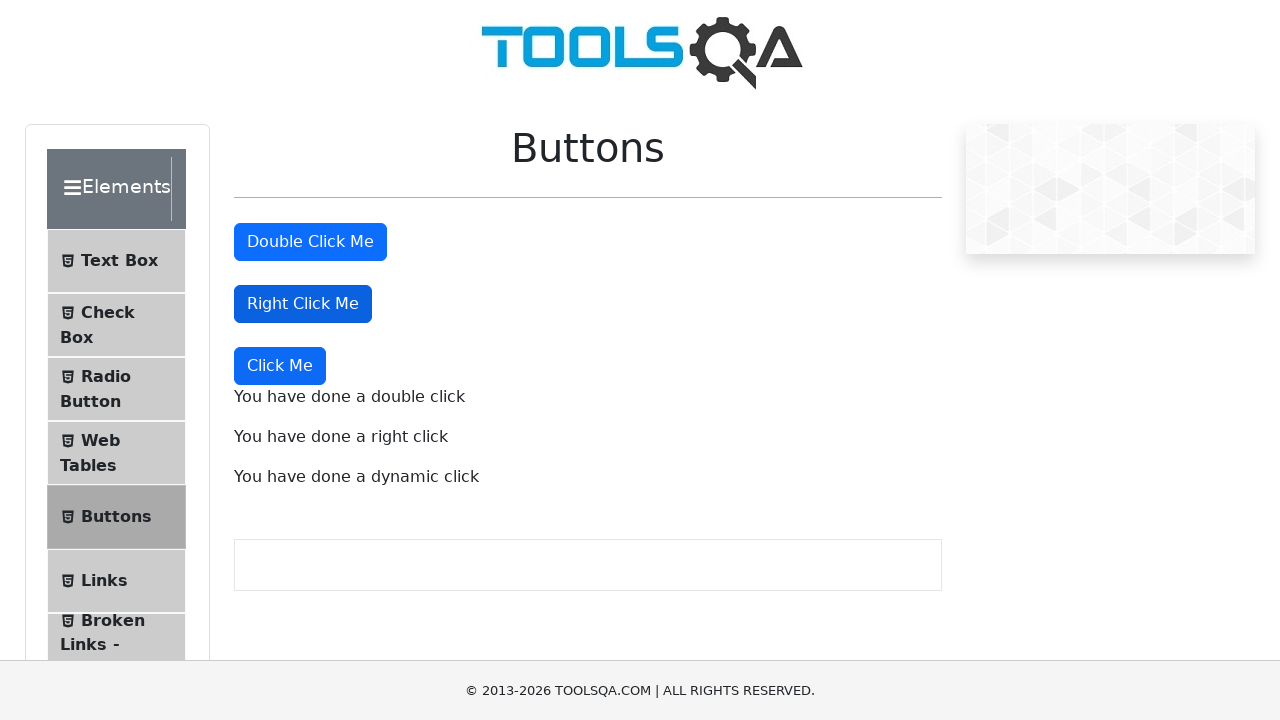

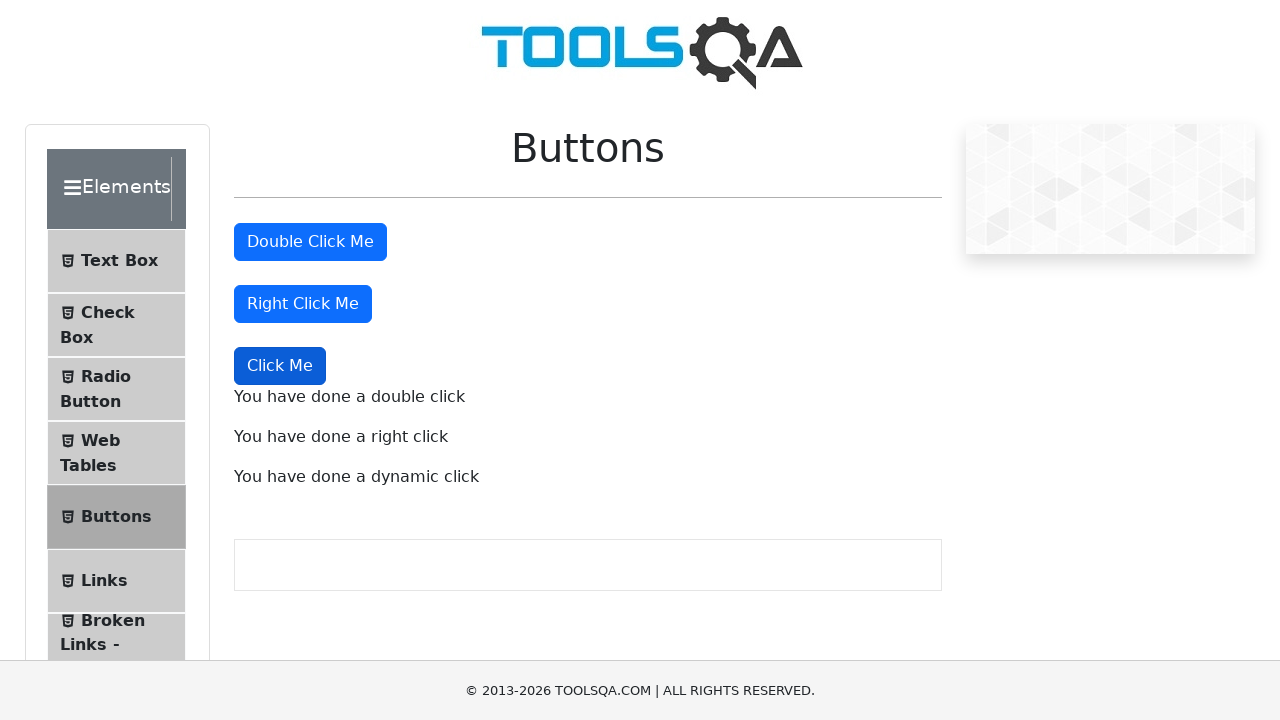